Tests keyboard key press functionality by sending a space key to an input element and verifying the displayed result text.

Starting URL: http://the-internet.herokuapp.com/key_presses

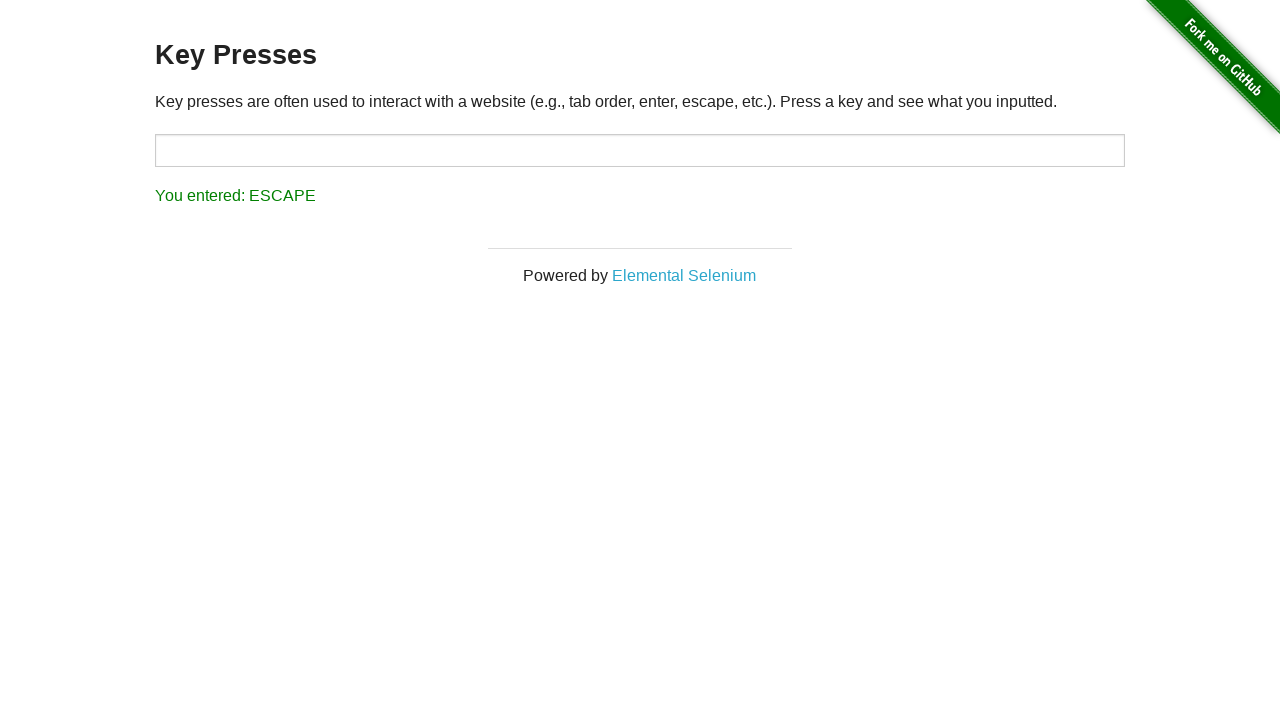

Sent space key press to target input element on #target
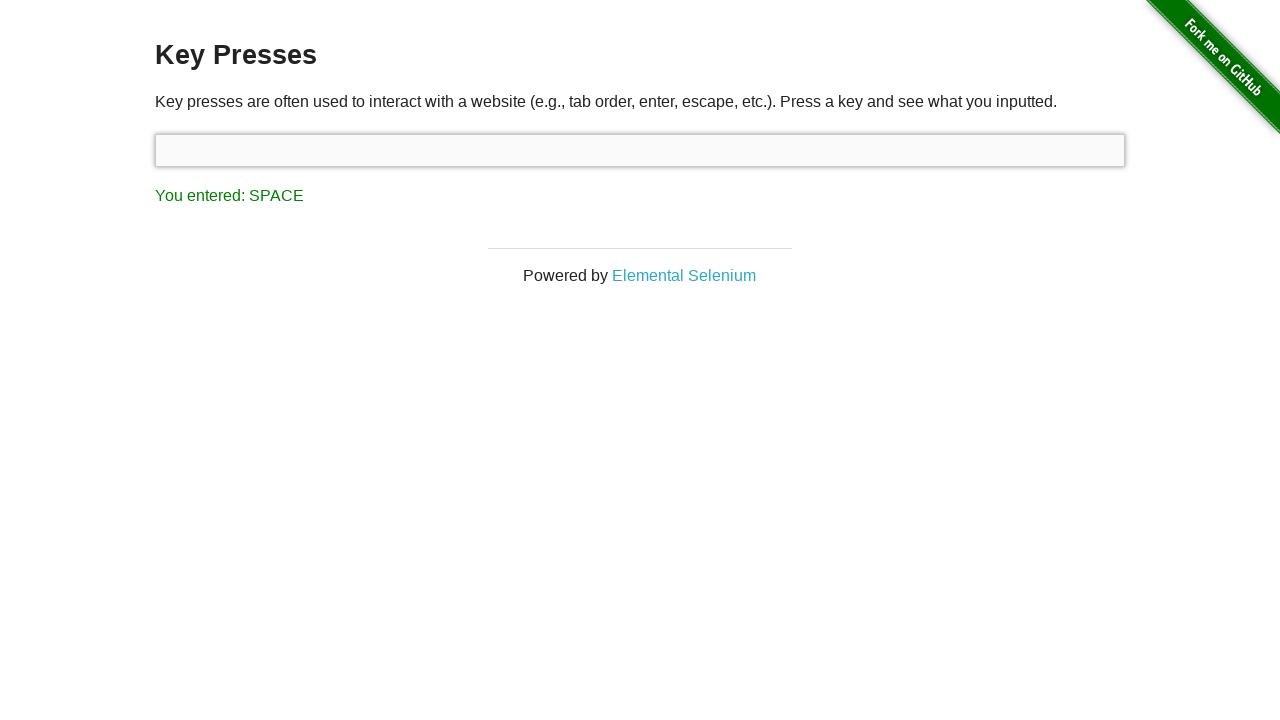

Waited for result element to appear
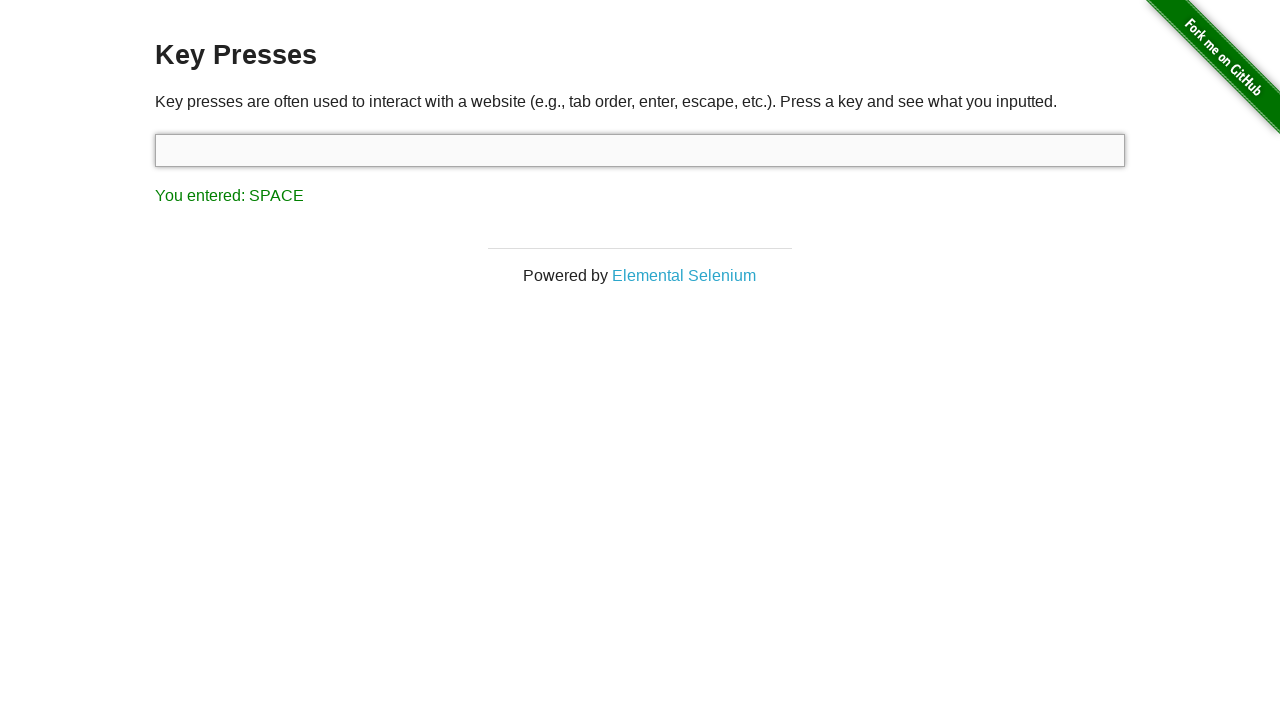

Retrieved result text: 'You entered: SPACE'
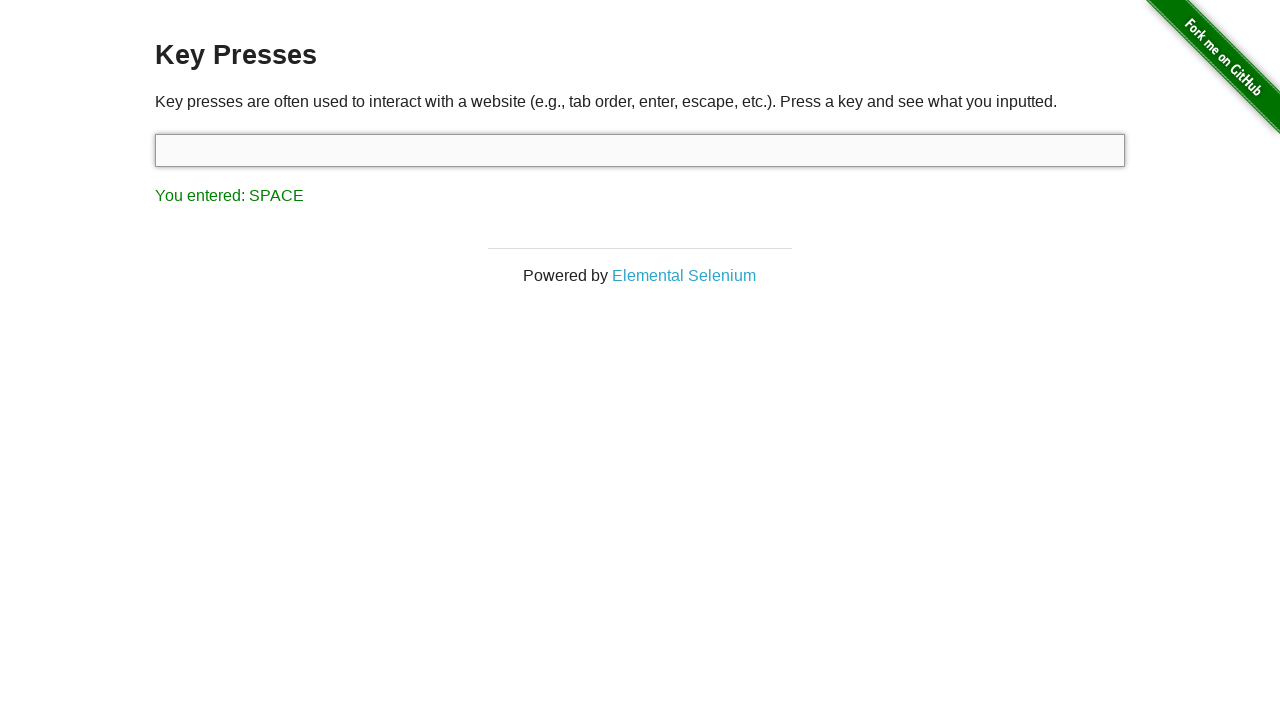

Verified result text matches expected 'You entered: SPACE'
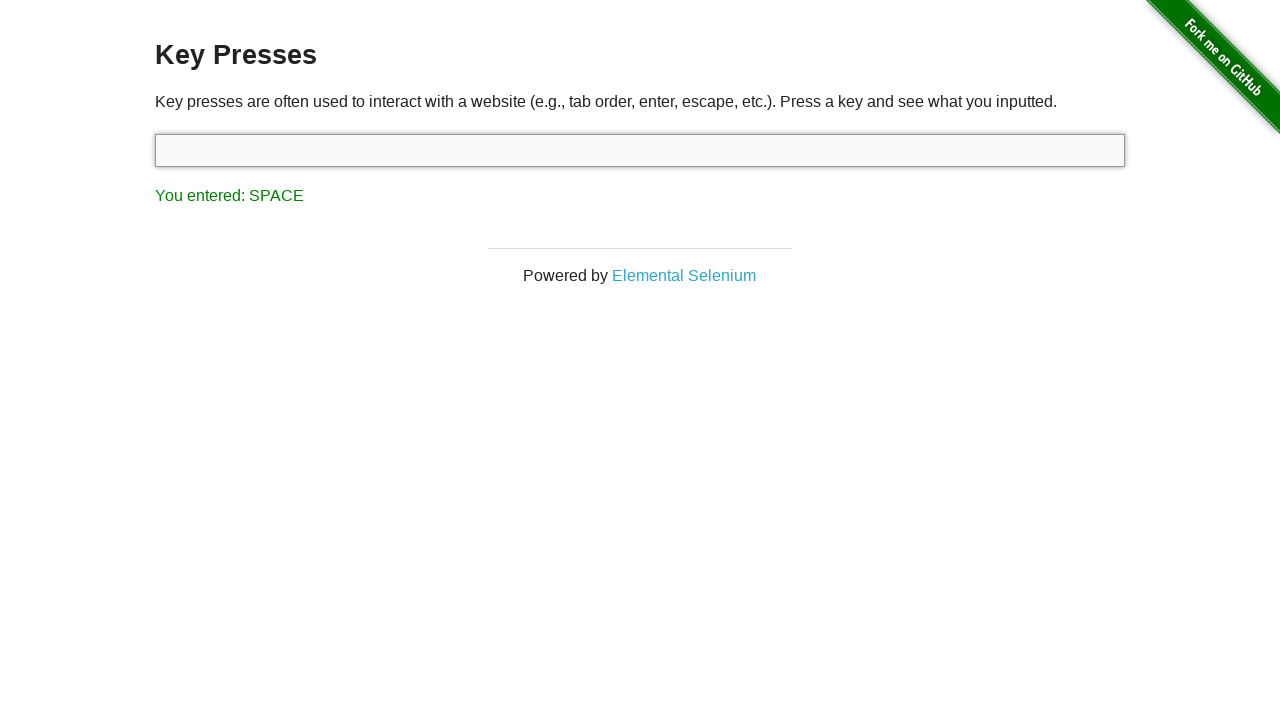

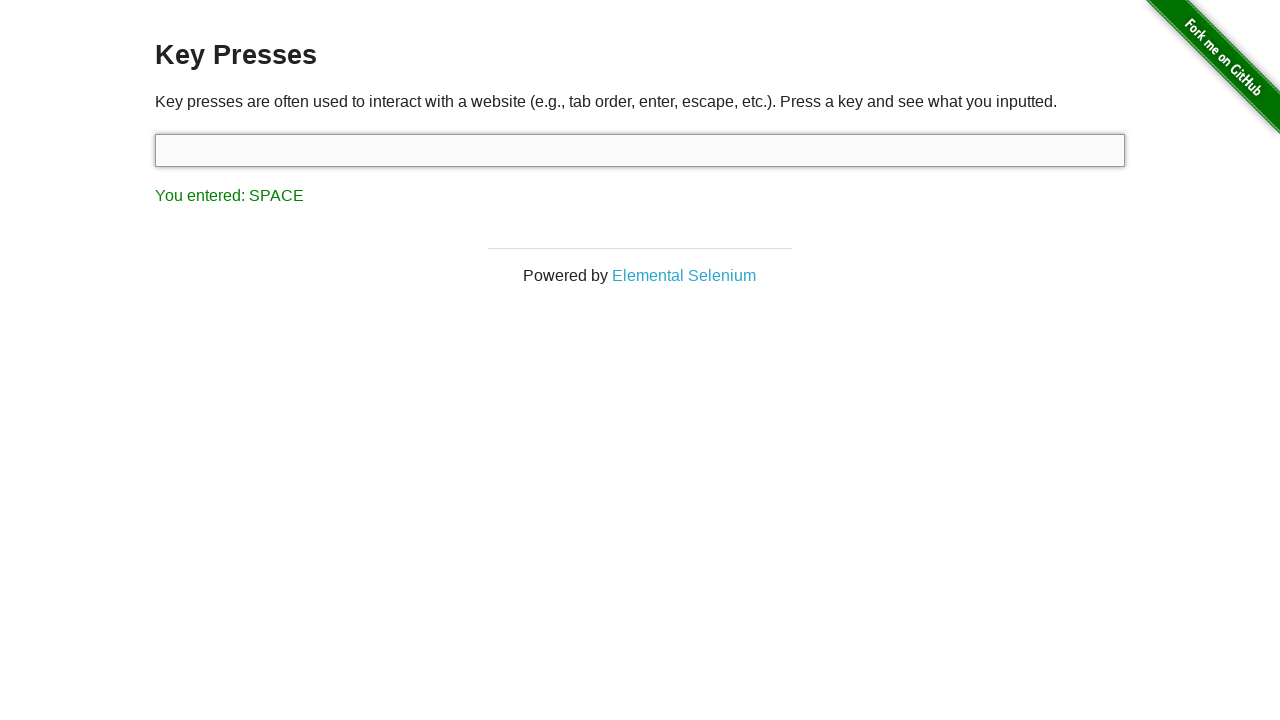